Tests password reset functionality by entering an incorrect email and verifying the error message displayed

Starting URL: https://login1.nextbasecrm.com/?forgot_password=yes

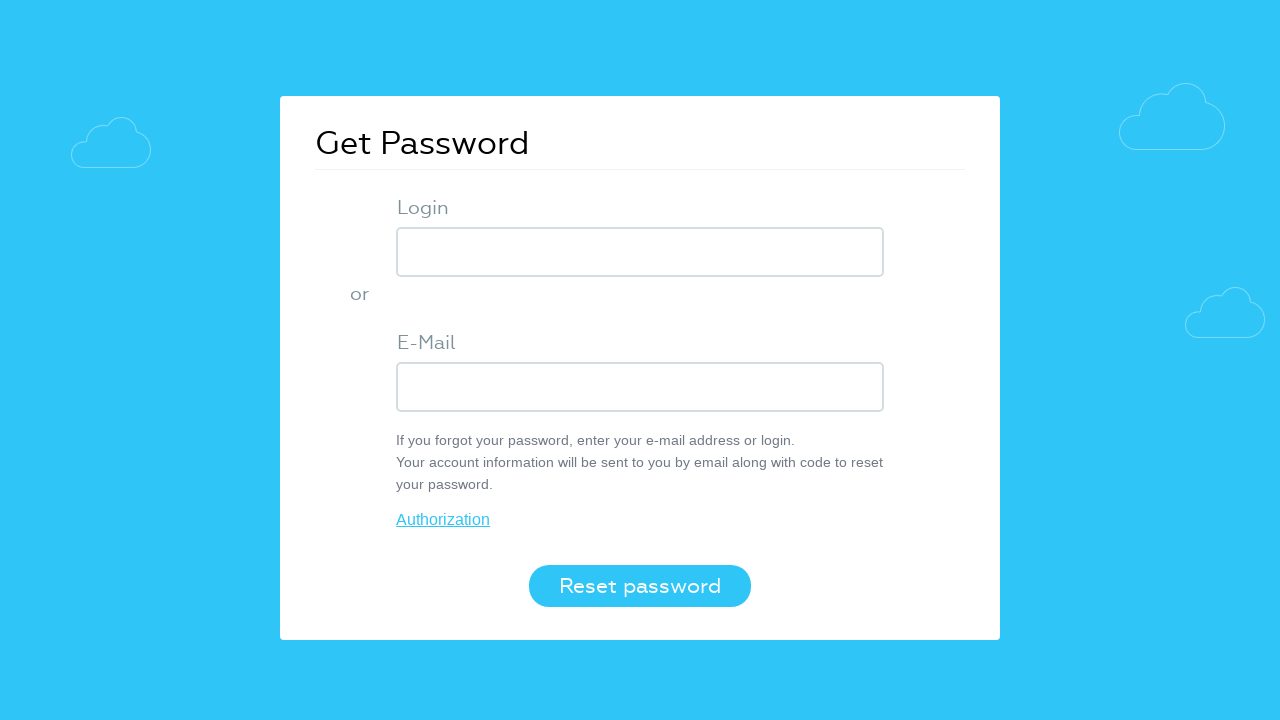

Entered incorrect email 'testuser789@example.com' into login field on input.login-inp
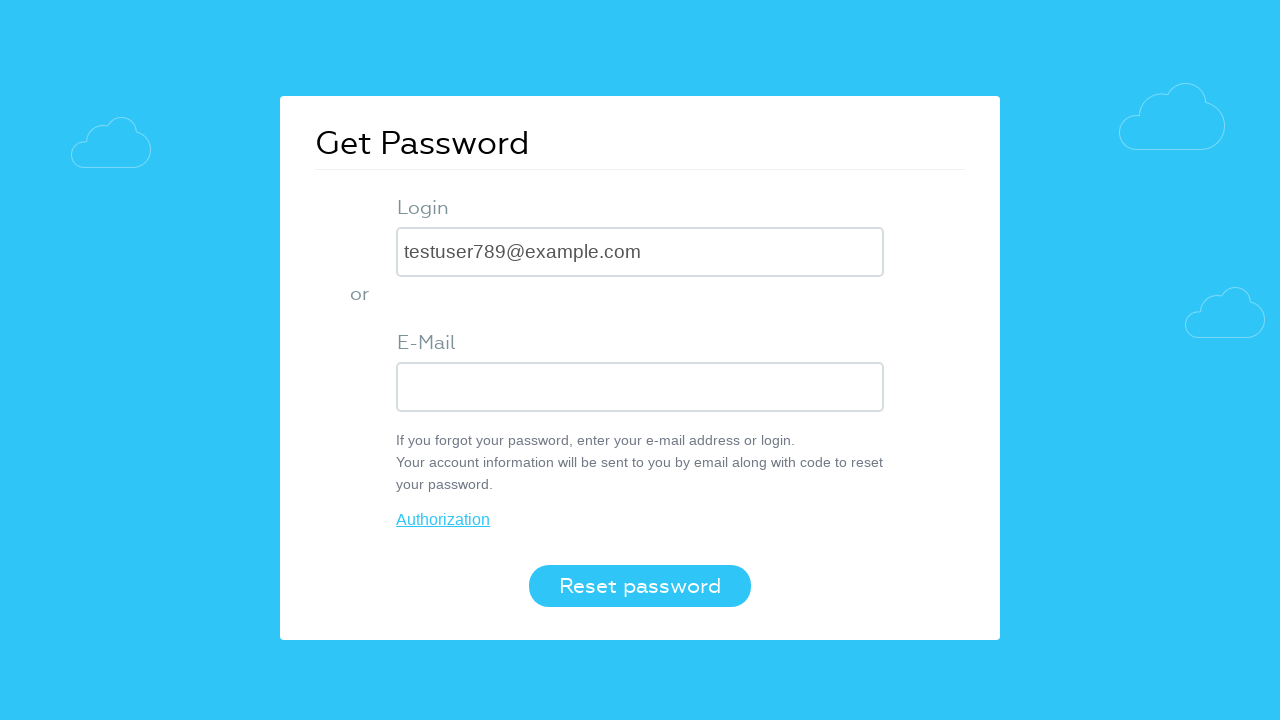

Clicked reset password button at (640, 586) on button.login-btn
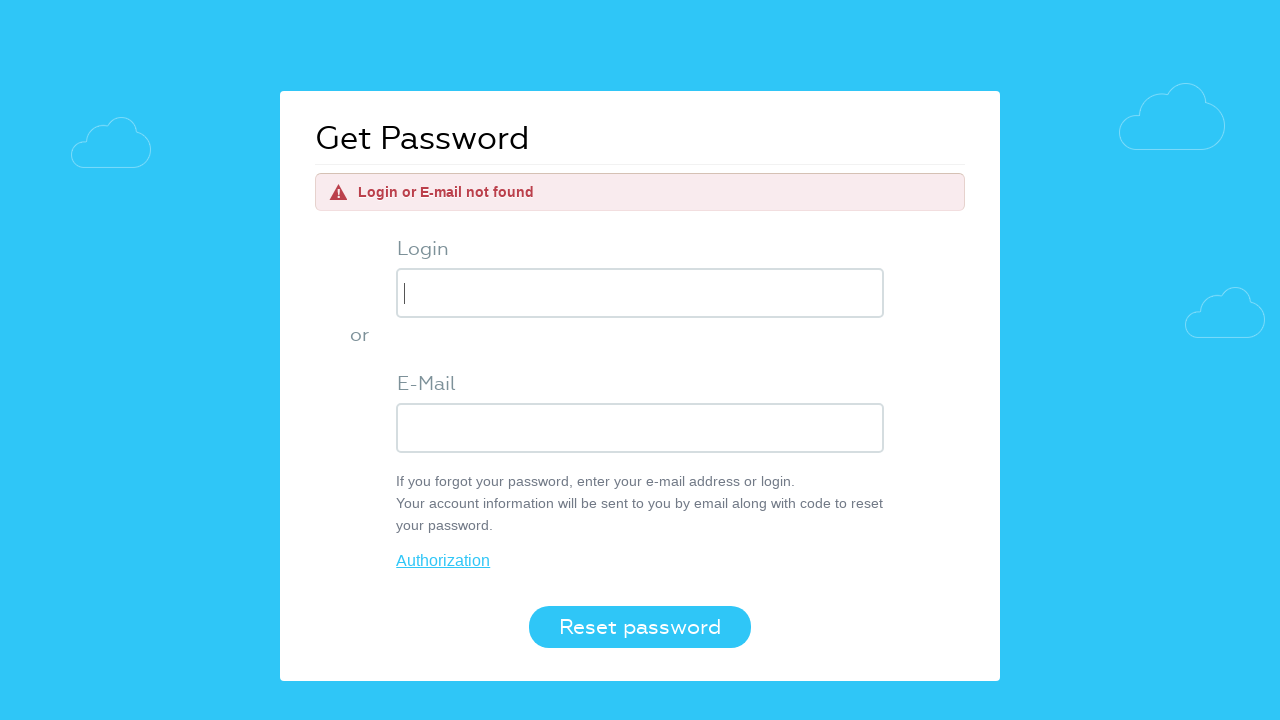

Error message appeared confirming invalid email was rejected
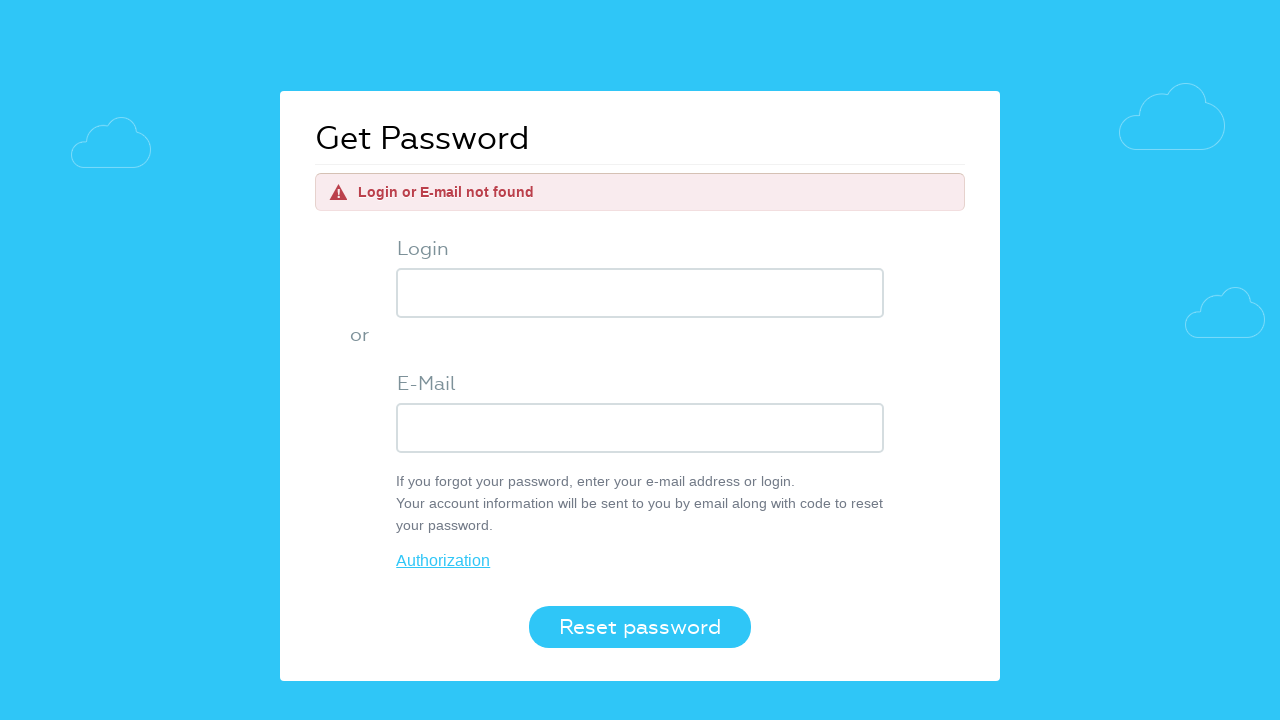

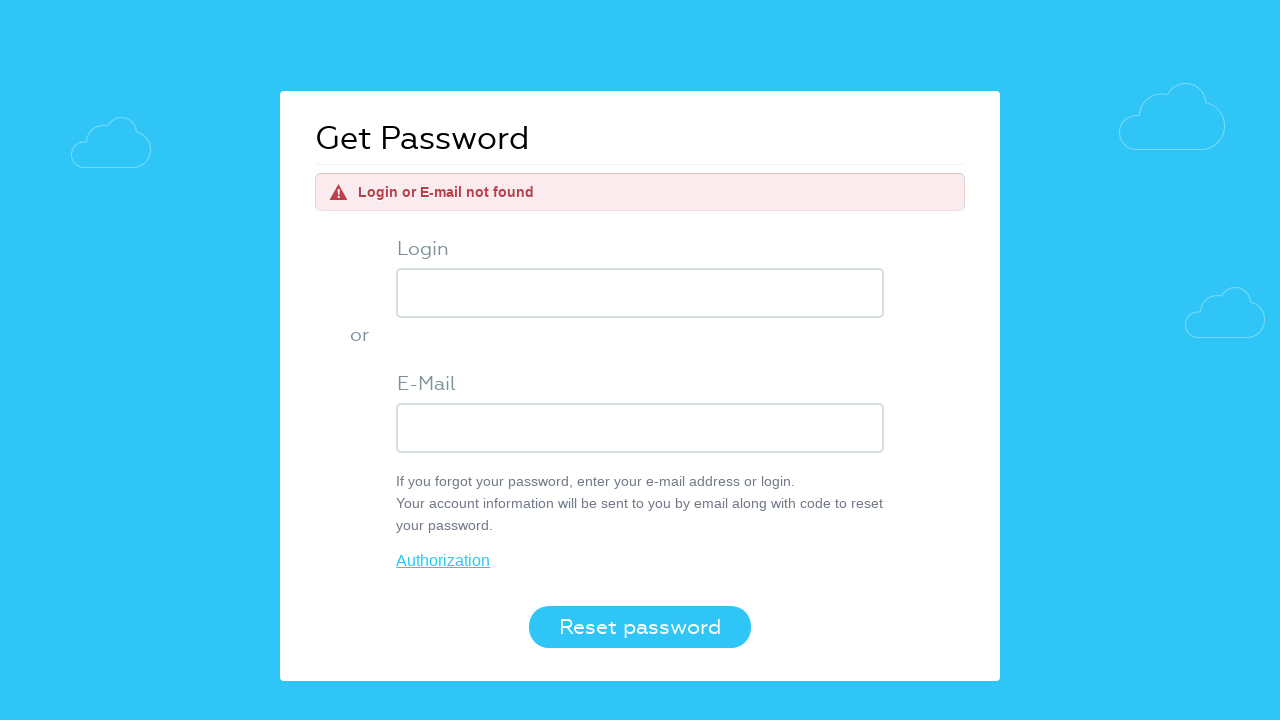